Tests entering text into a JavaScript prompt dialog by clicking the third alert button, typing text, and accepting it

Starting URL: http://the-internet.herokuapp.com/javascript_alerts

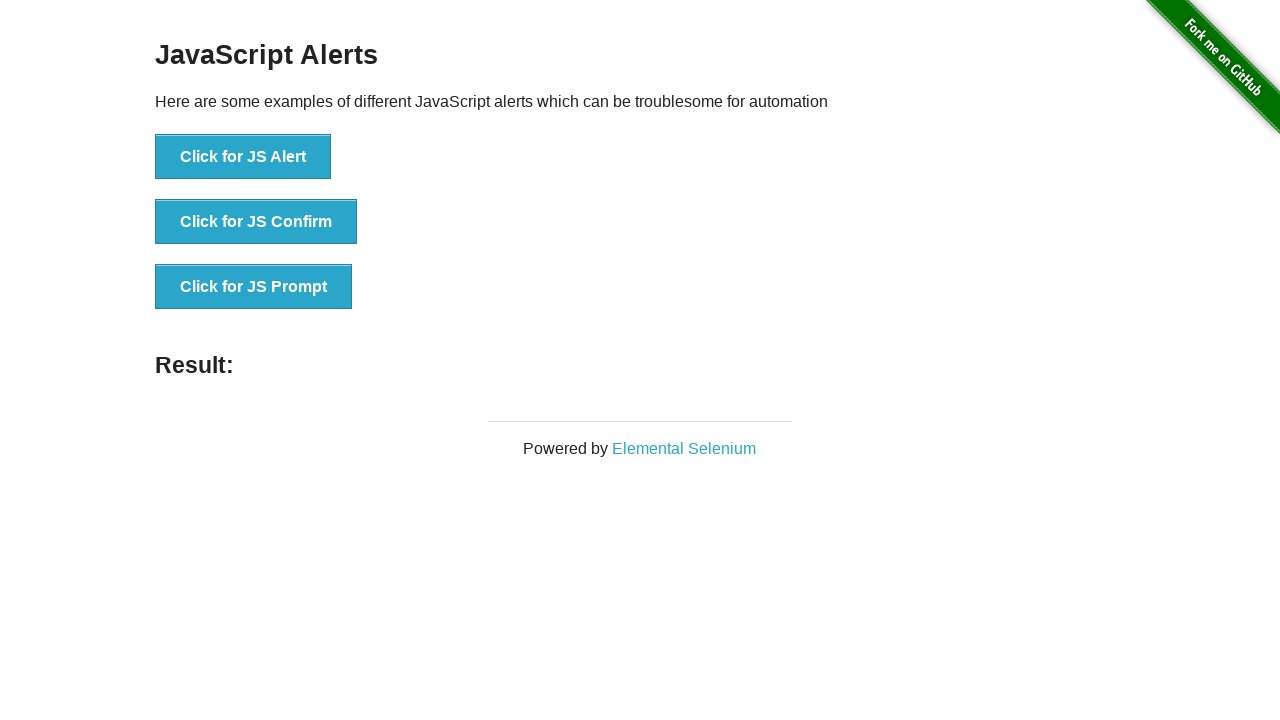

Set up dialog handler to accept prompt with 'Hello World'
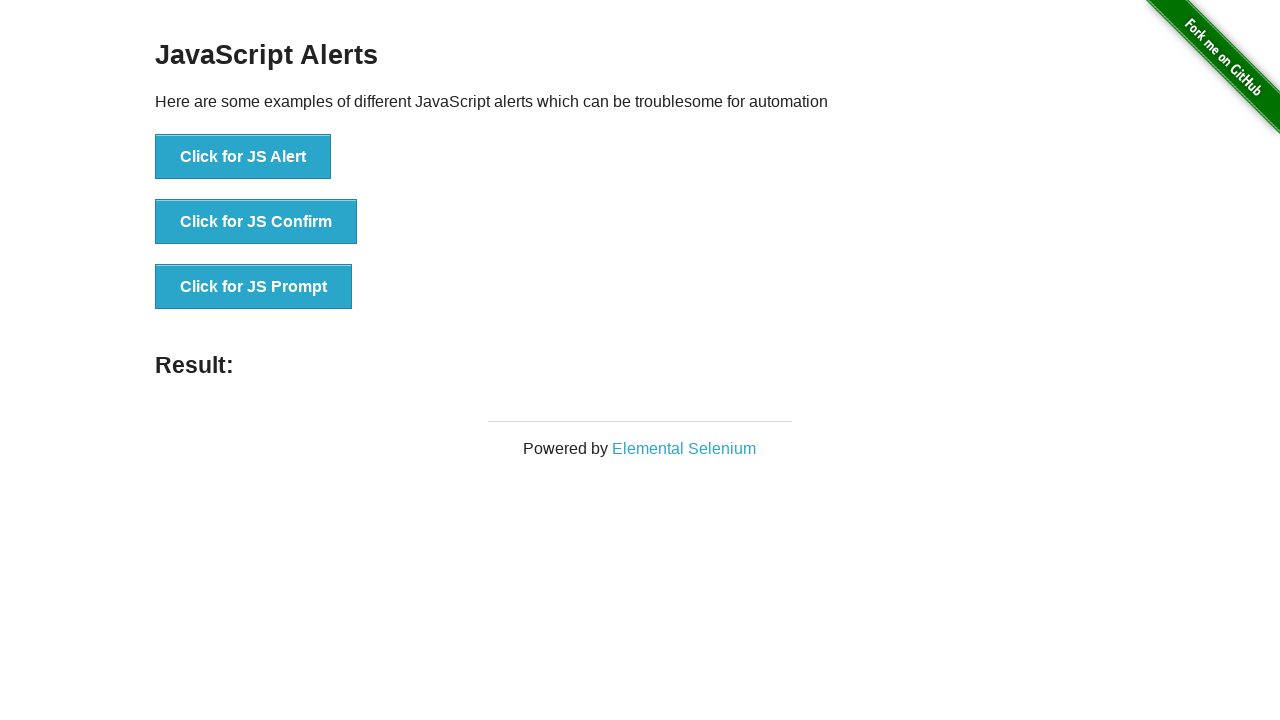

Clicked the third alert button to trigger JavaScript prompt dialog at (254, 287) on button[onclick='jsPrompt()']
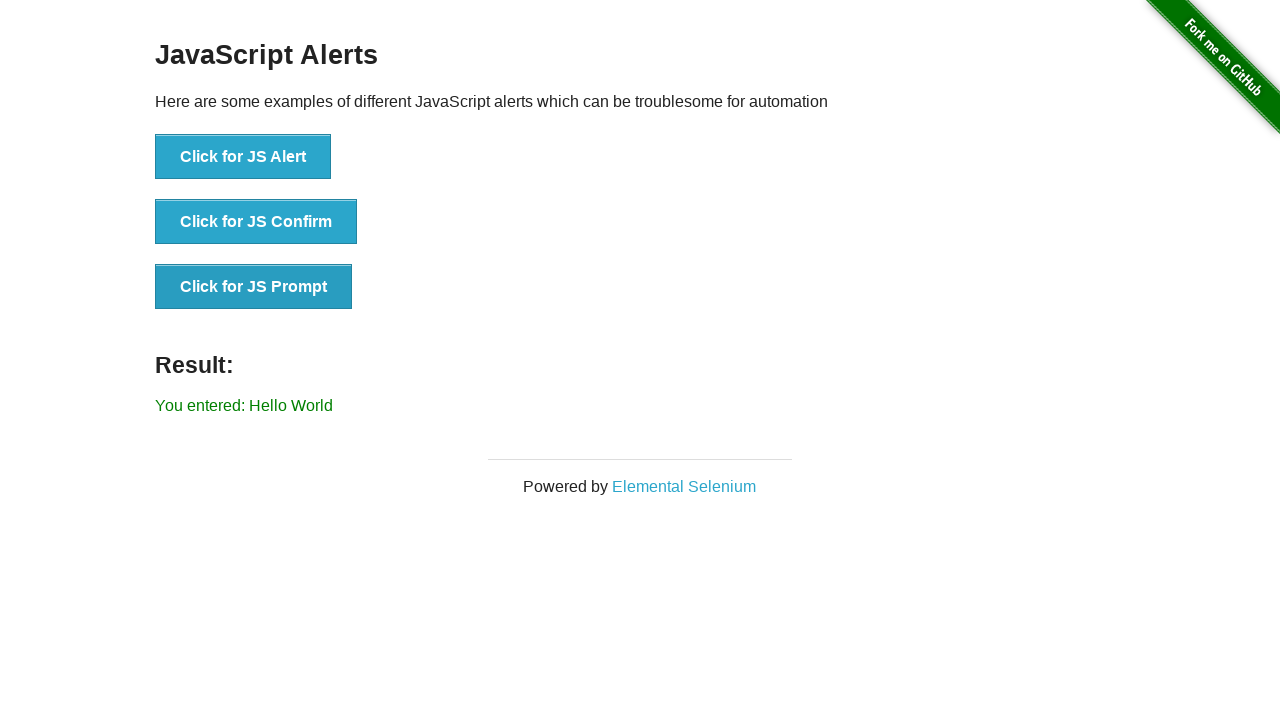

Result text appeared after accepting the prompt with 'Hello World'
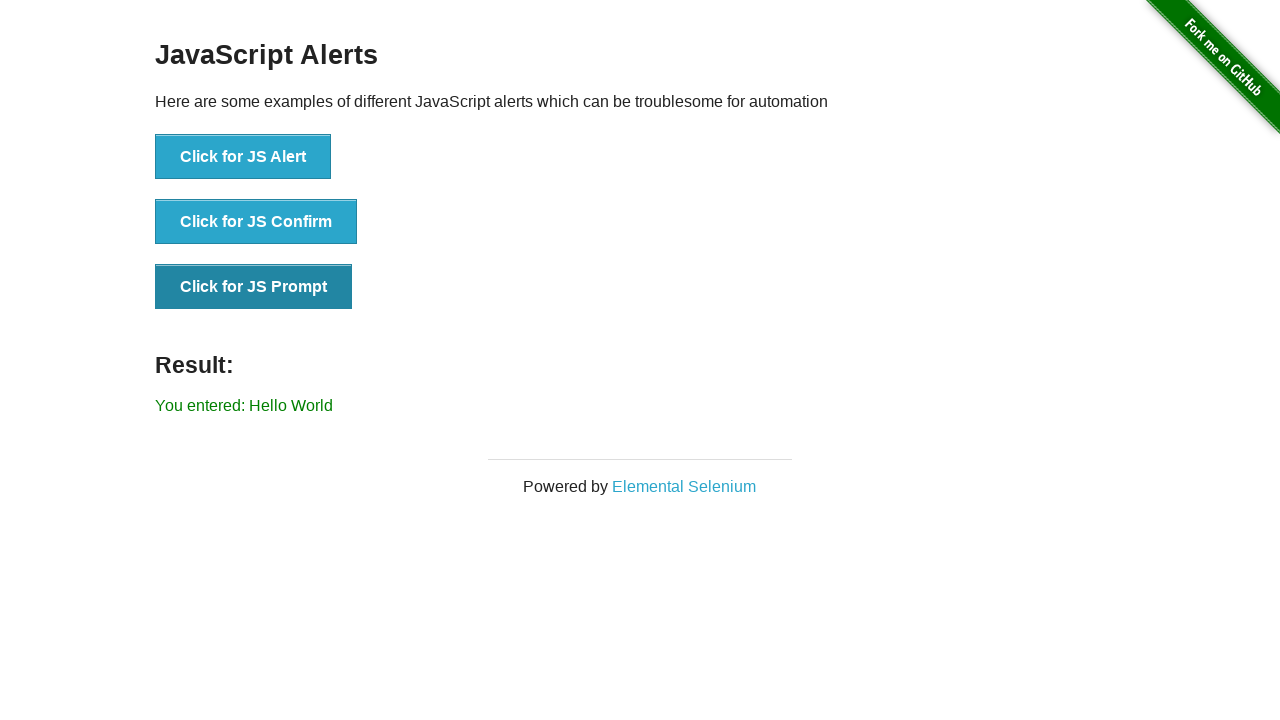

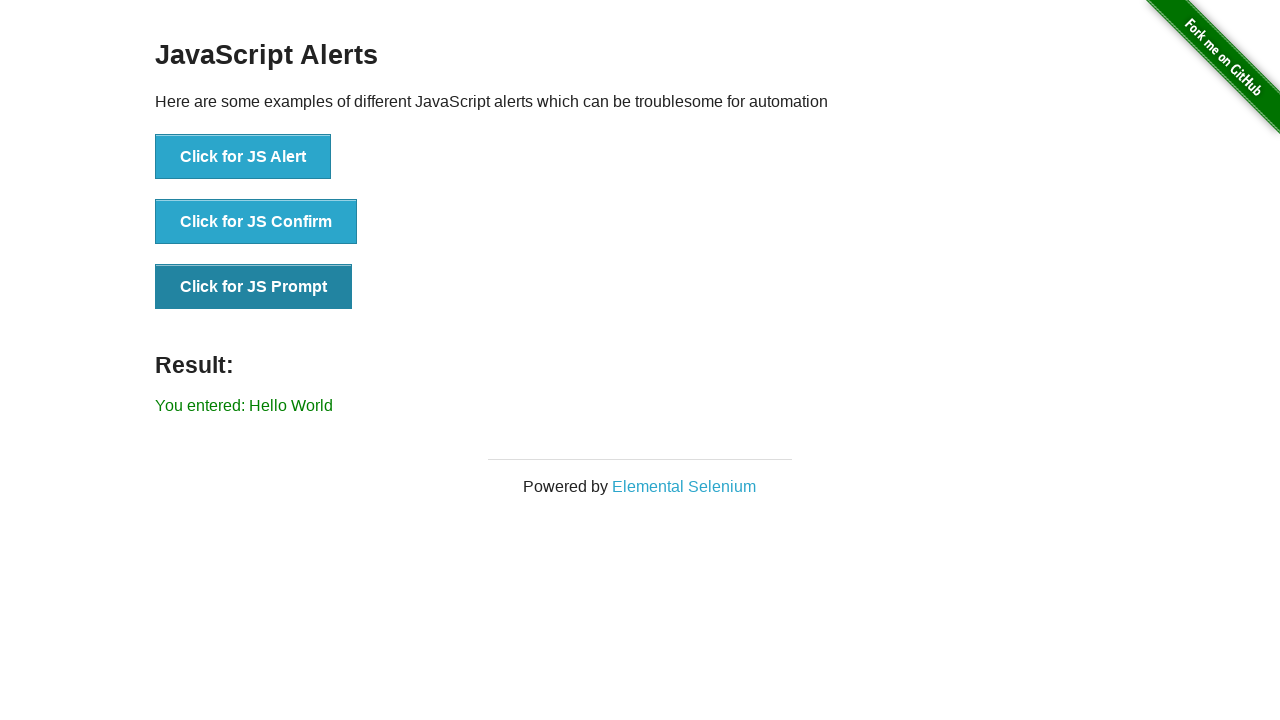